Fills out and submits a Google Form with personal information including name, contact details, address, date of birth, gender, and type field

Starting URL: https://docs.google.com/forms/d/e/1FAIpQLSdUCd3UWQ3VOgeg0ZzNeT-xzNawU8AJ7Xidml-w1vhfBcvBWQ/viewform?pli=1

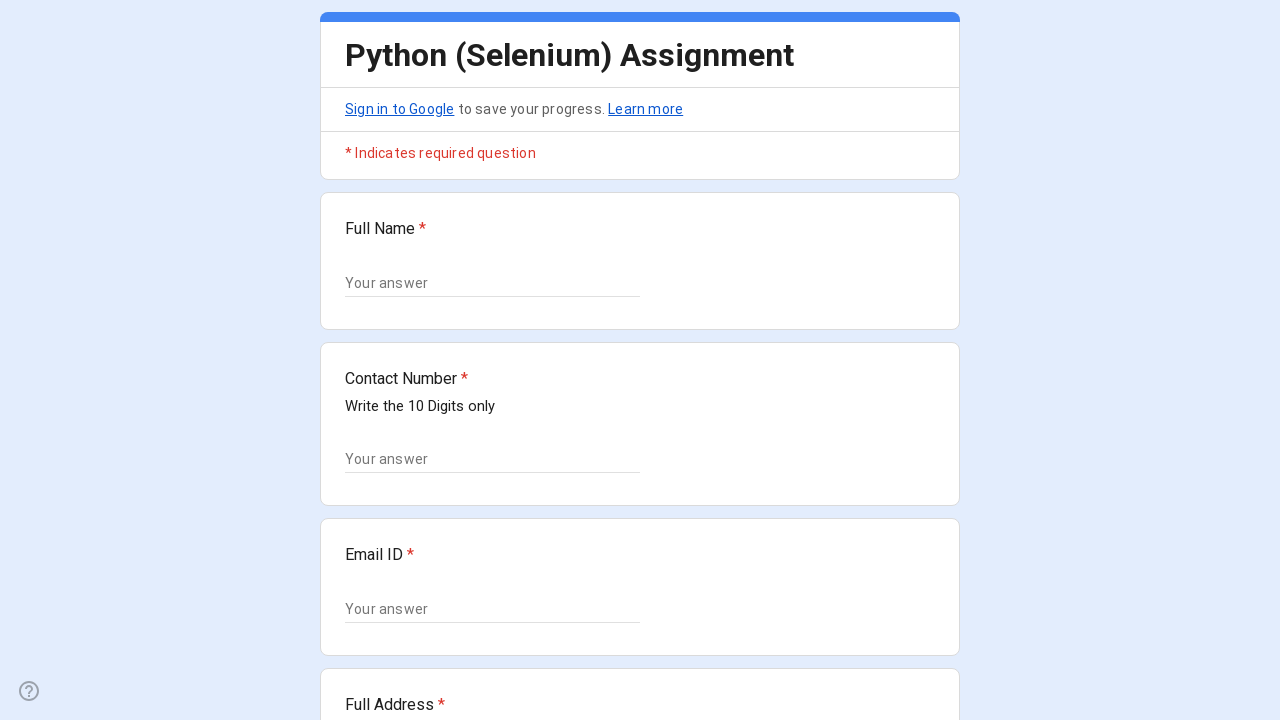

Navigated to Google Form
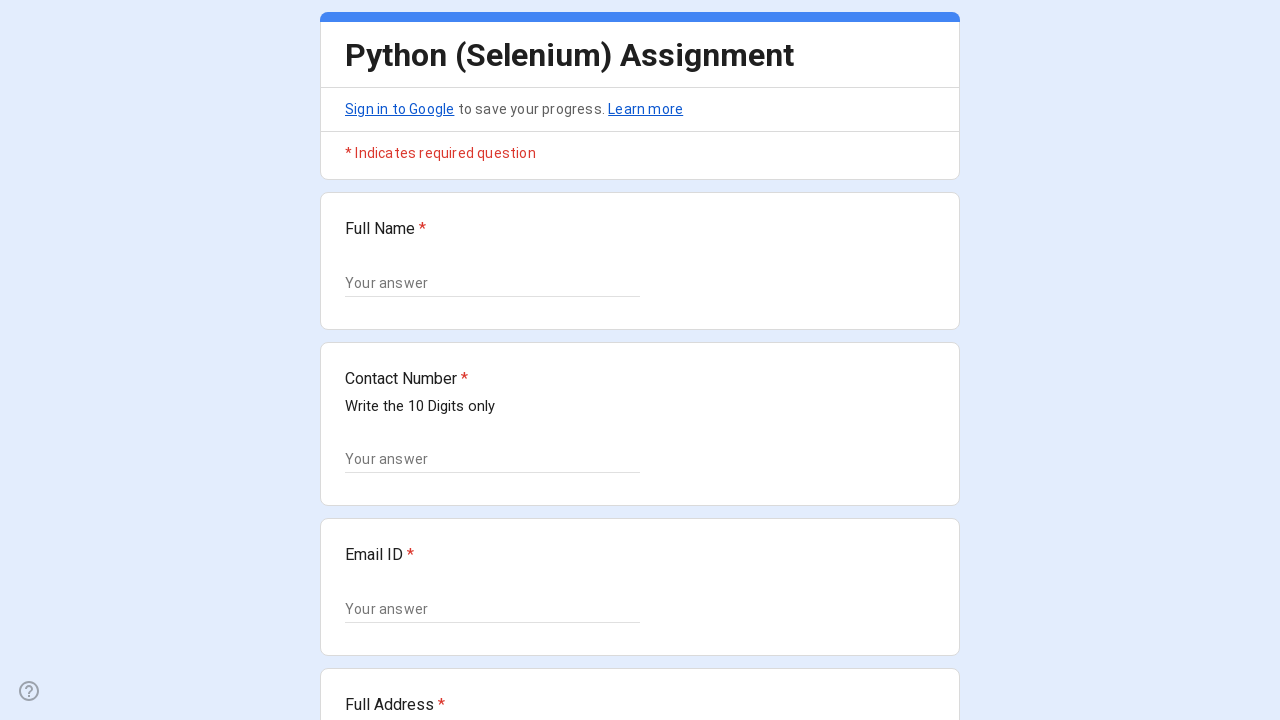

Filled first name field with 'Rajesh' on //*[@id="mG61Hd"]/div[2]/div/div[2]/div[1]/div/div/div[2]/div/div[1]/div/div[1]/
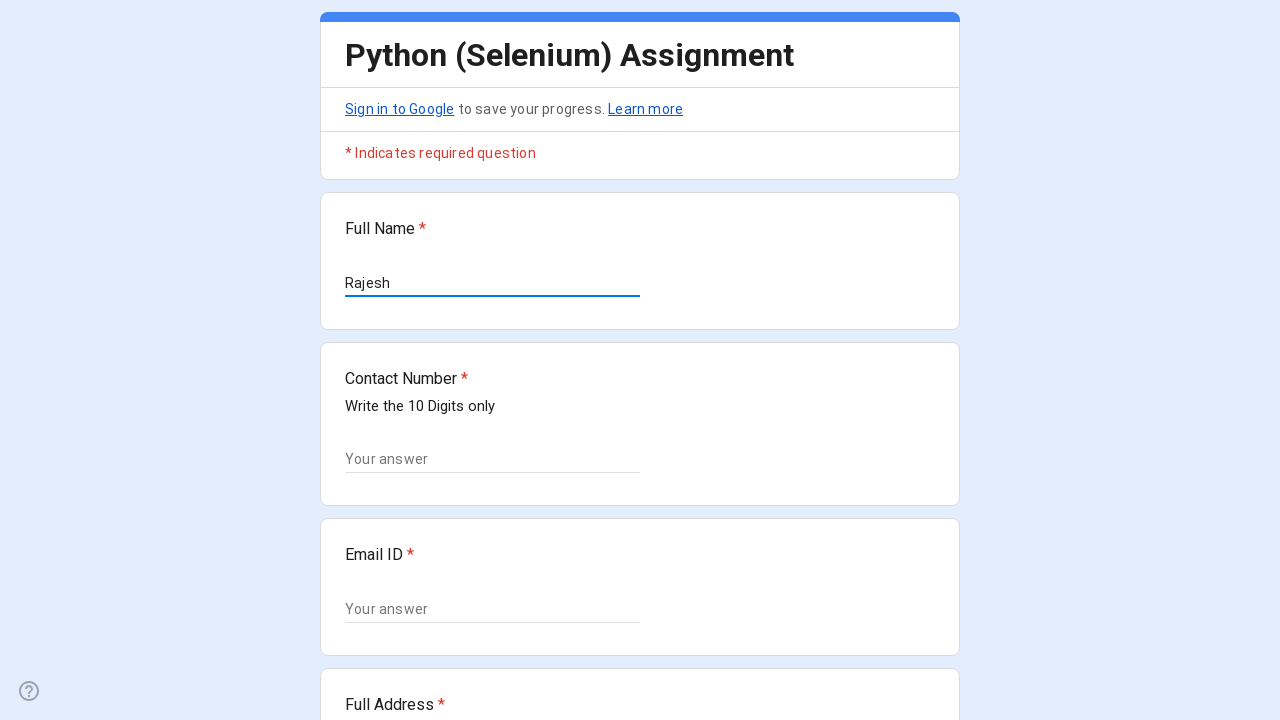

Filled contact number field with '9876543210' on //*[@id="mG61Hd"]/div[2]/div/div[2]/div[2]/div/div/div[2]/div/div[1]/div/div[1]/
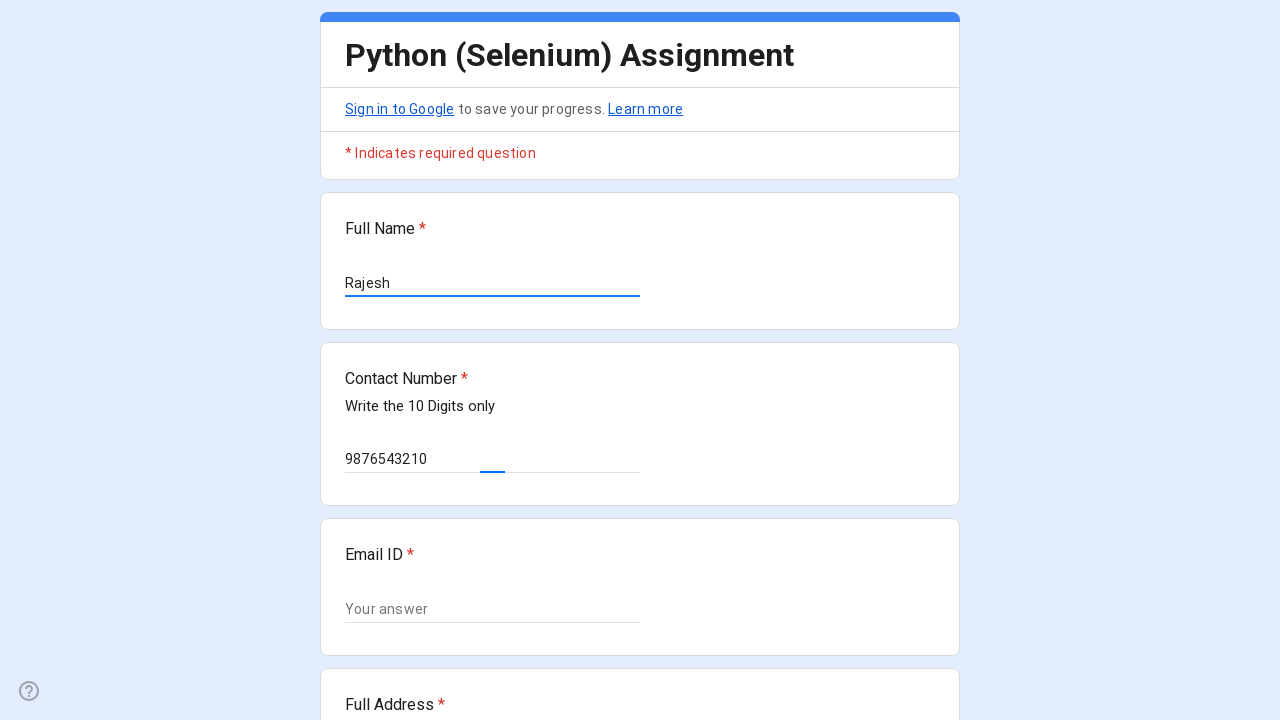

Filled email field with 'testuser427@example.com' on //*[@id="mG61Hd"]/div[2]/div/div[2]/div[3]/div/div/div[2]/div/div[1]/div/div[1]/
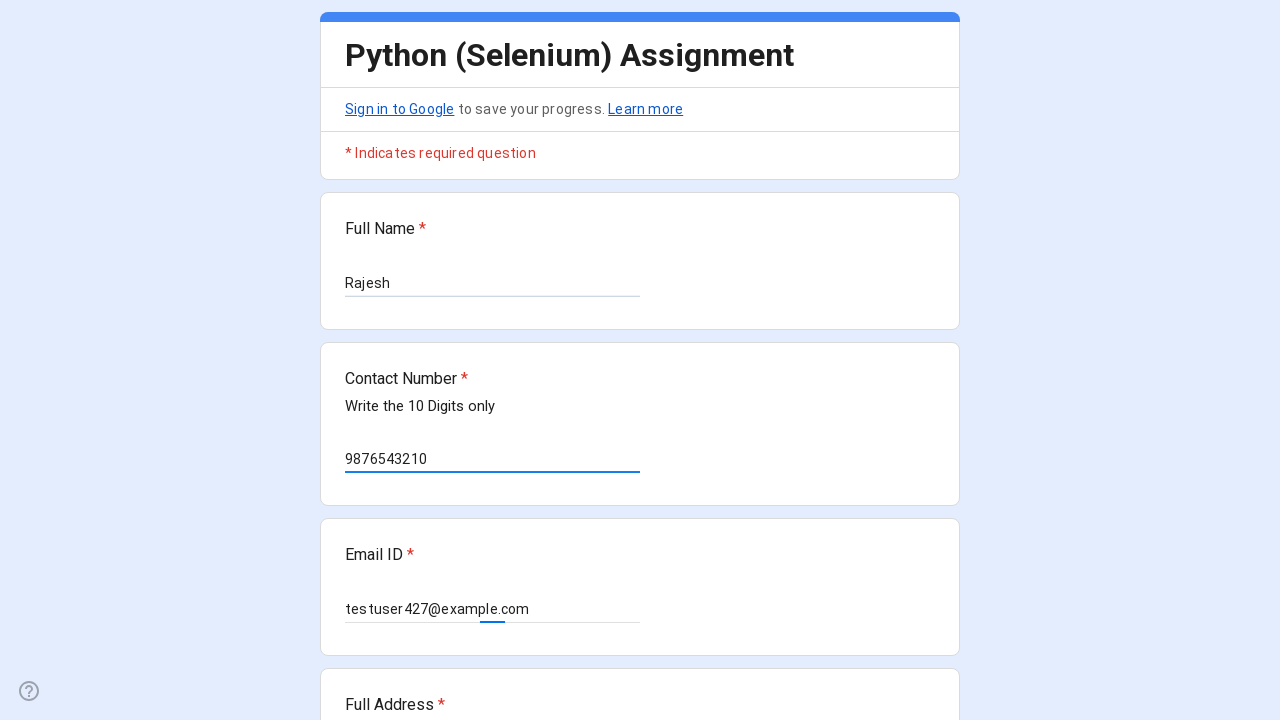

Filled address field with '123 Test Street, Apartment 4B, Sample City' on //*[@id="mG61Hd"]/div[2]/div/div[2]/div[4]/div/div/div[2]/div/div[1]/div[2]/text
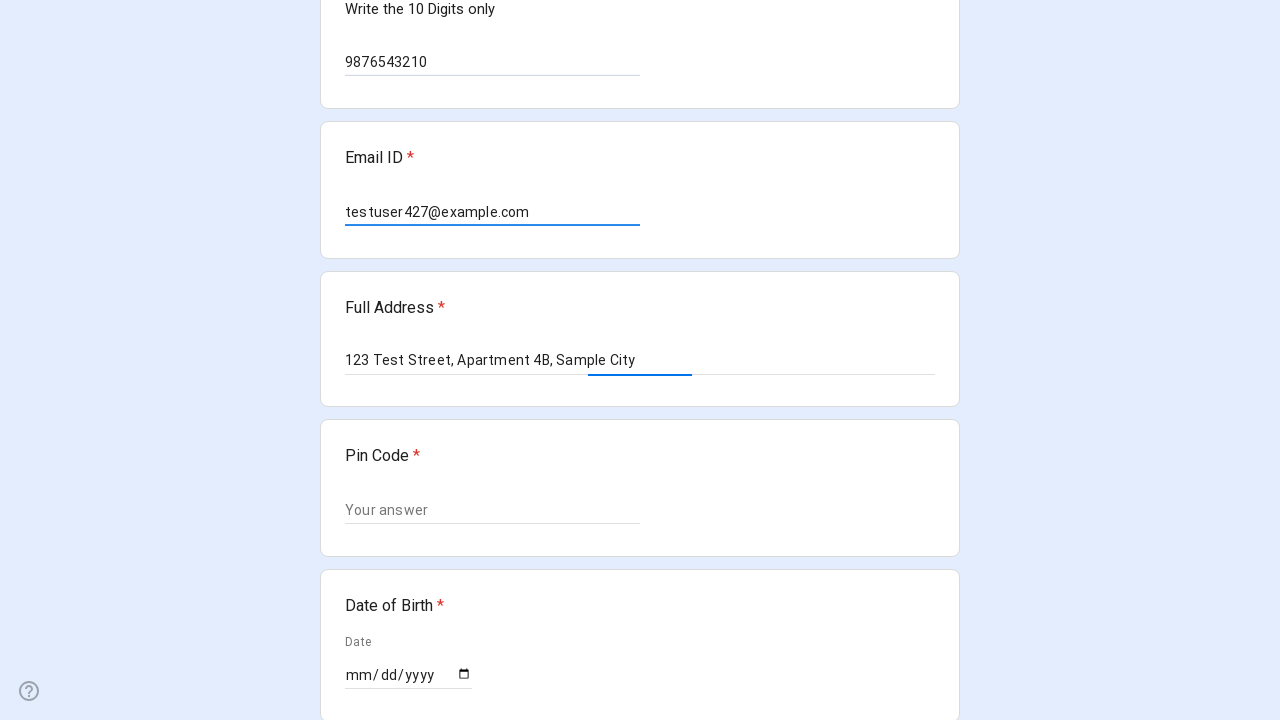

Filled pincode field with '110001' on //*[@id="mG61Hd"]/div[2]/div/div[2]/div[5]/div/div/div[2]/div/div[1]/div/div[1]/
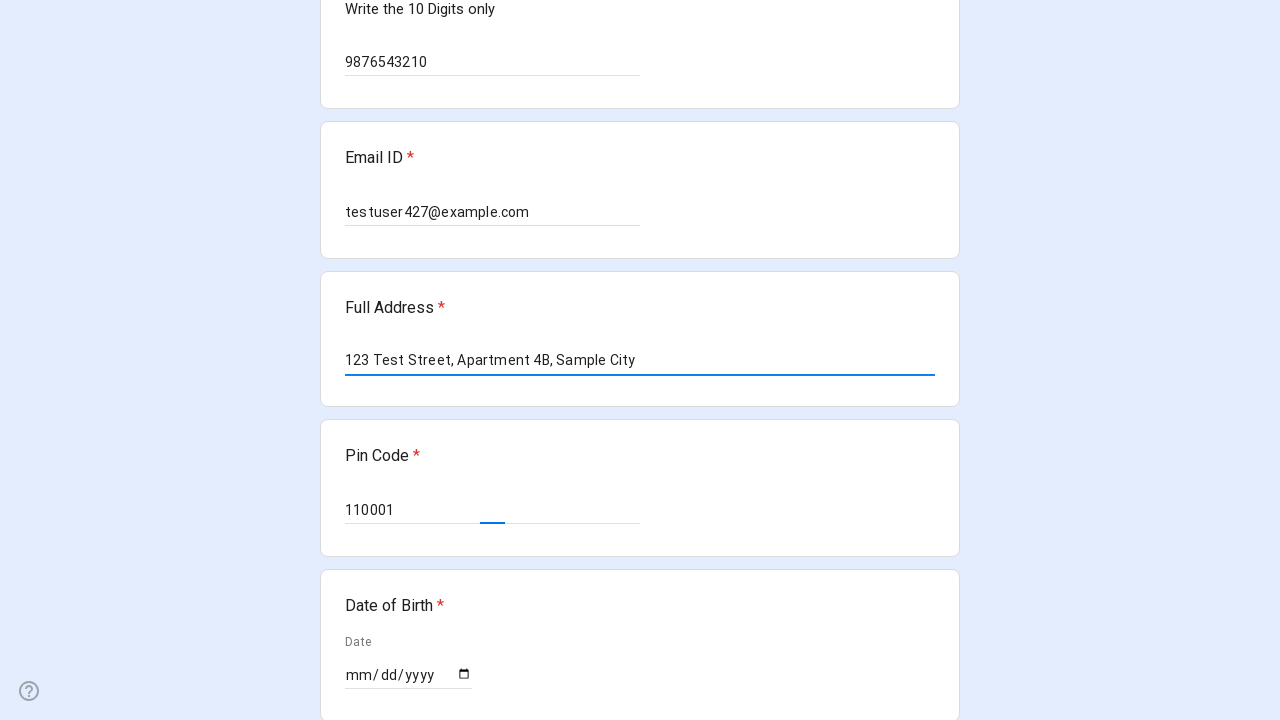

Filled date of birth field with '1995-07-15' on //*[@id="mG61Hd"]/div[2]/div/div[2]/div[6]/div/div/div[2]/div/div/div[2]/div[1]/
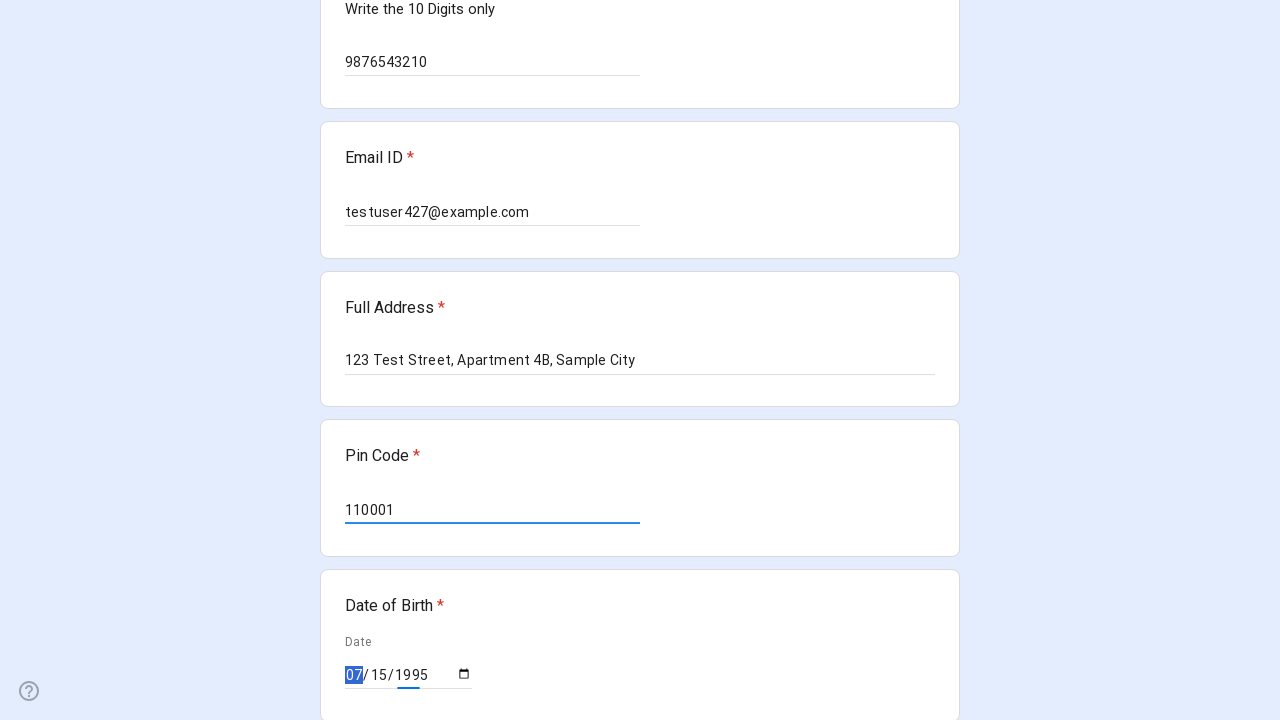

Filled gender field with 'Female' on //*[@id="mG61Hd"]/div[2]/div/div[2]/div[7]/div/div/div[2]/div/div[1]/div/div[1]/
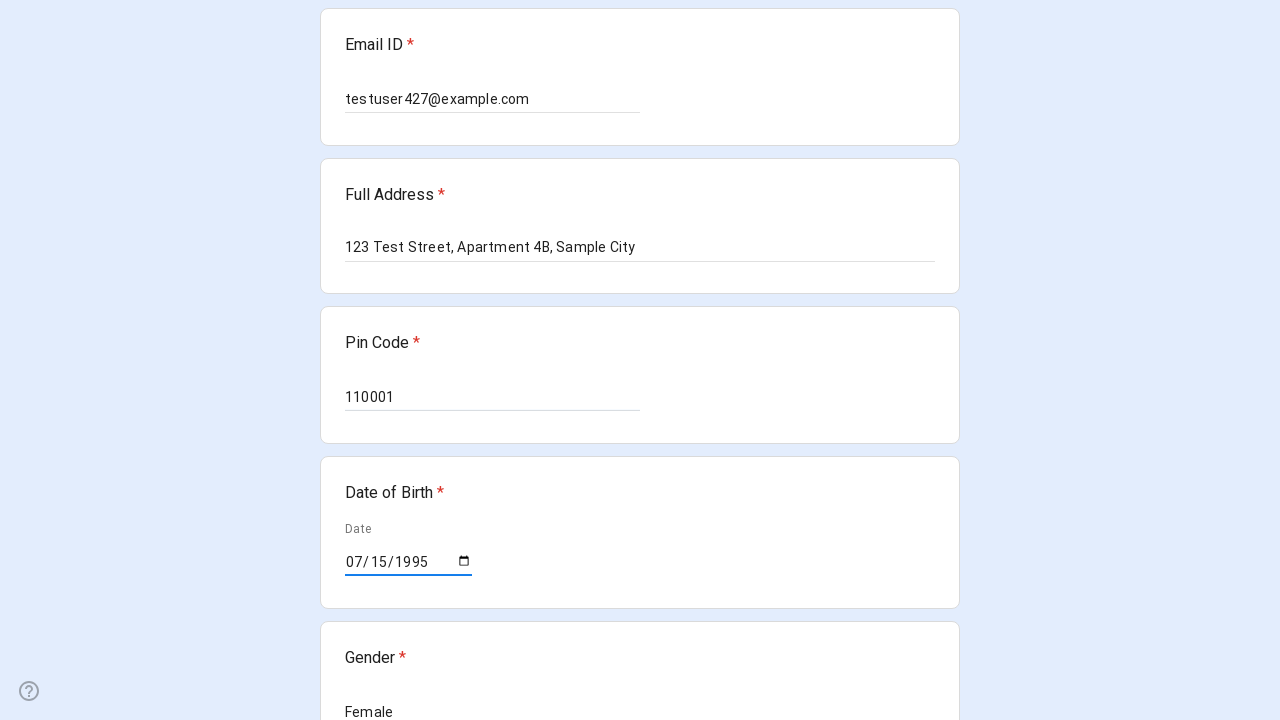

Filled type field with 'ABCDEF' on //*[@id="mG61Hd"]/div[2]/div/div[2]/div[8]/div/div/div[2]/div/div[1]/div/div[1]/
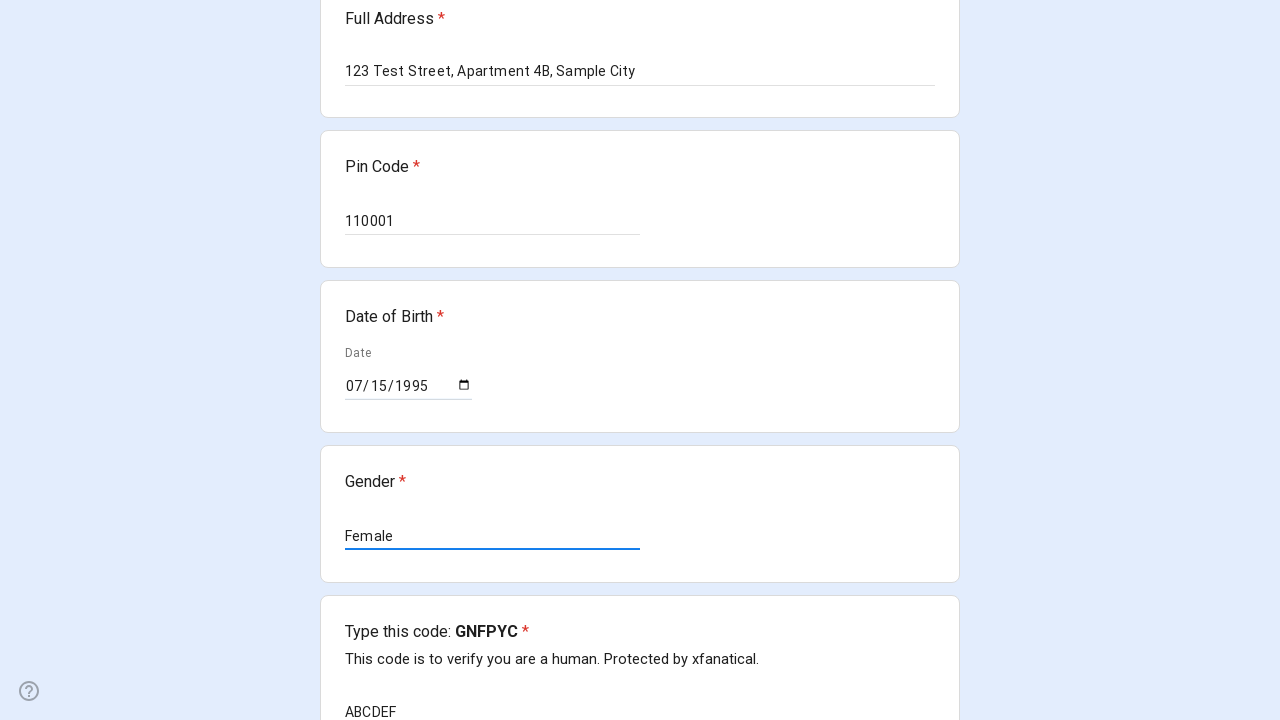

Clicked Submit button at (368, 546) on xpath=//span[contains(text(),'Submit')]
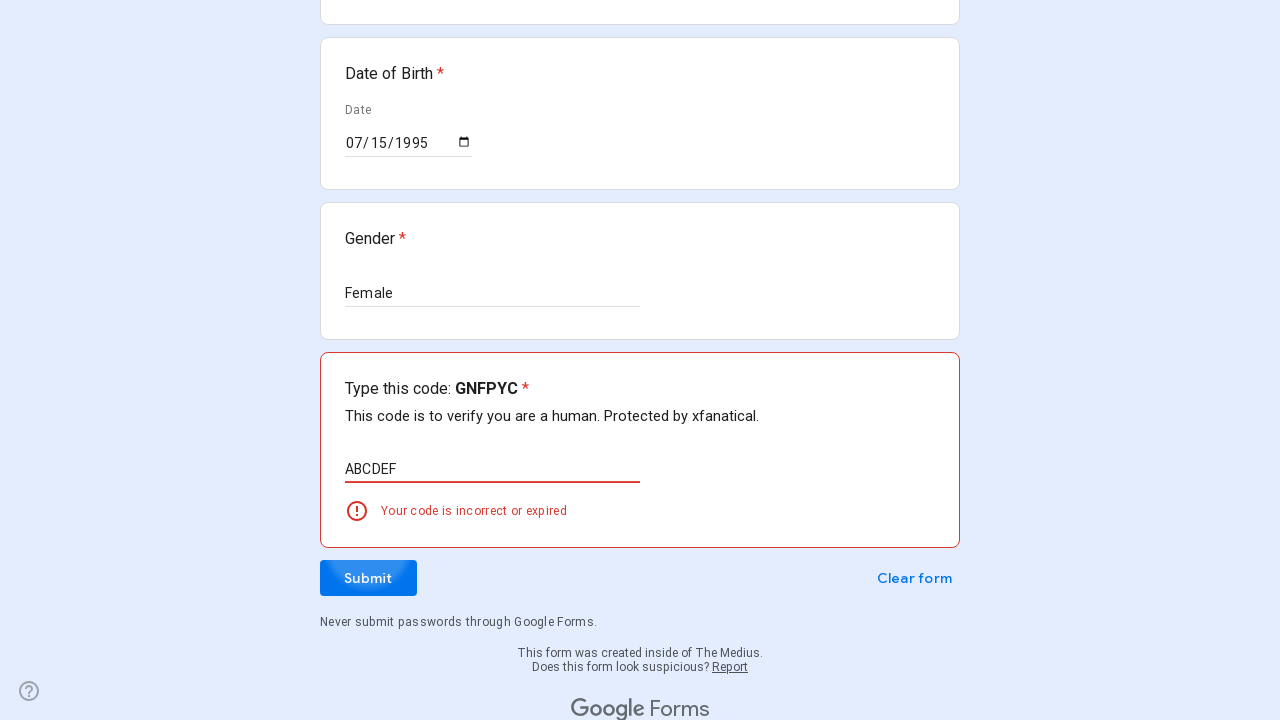

Waited for form submission to complete
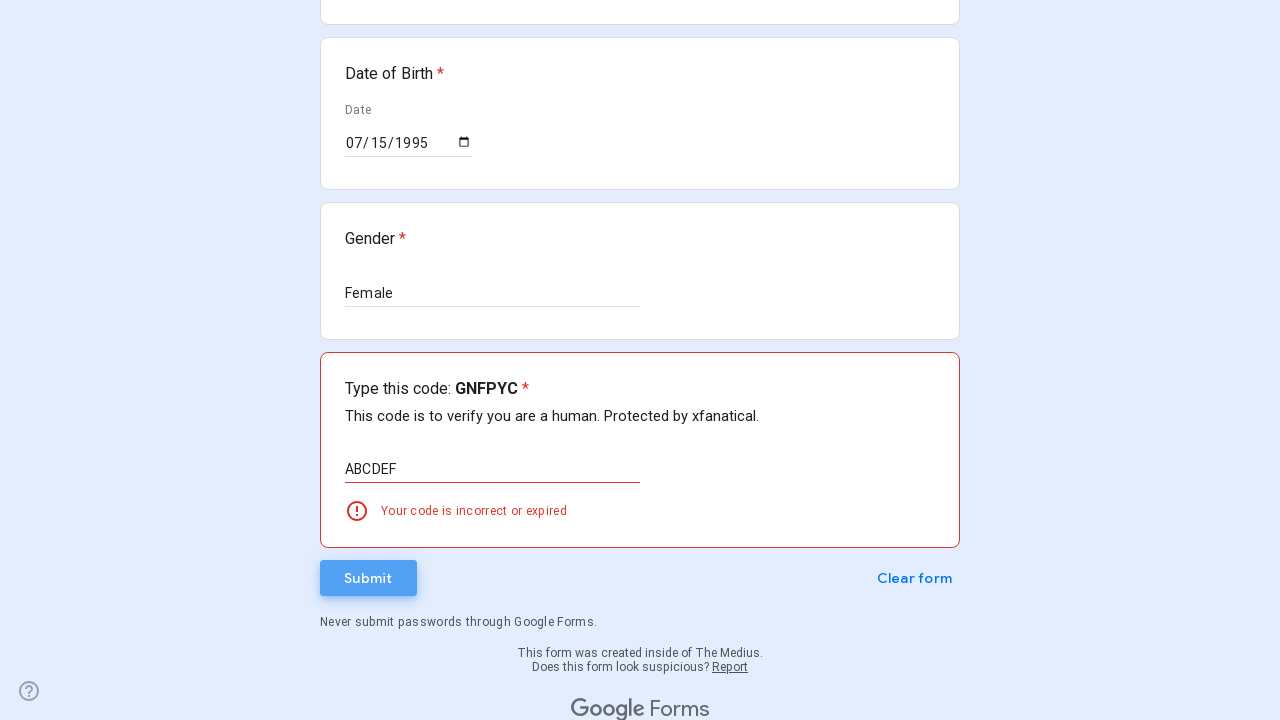

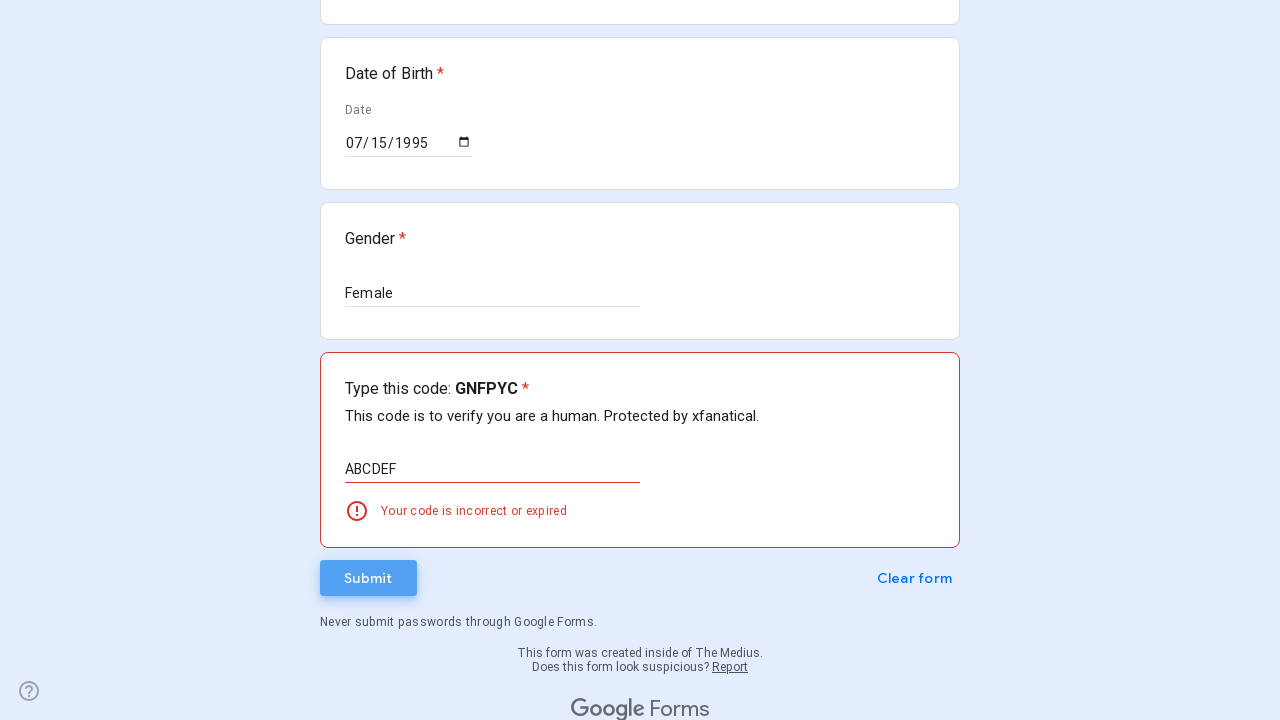